Tests that clicking the Due column header sorts the numerical values in ascending order by clicking the header and verifying the column data is sorted.

Starting URL: http://the-internet.herokuapp.com/tables

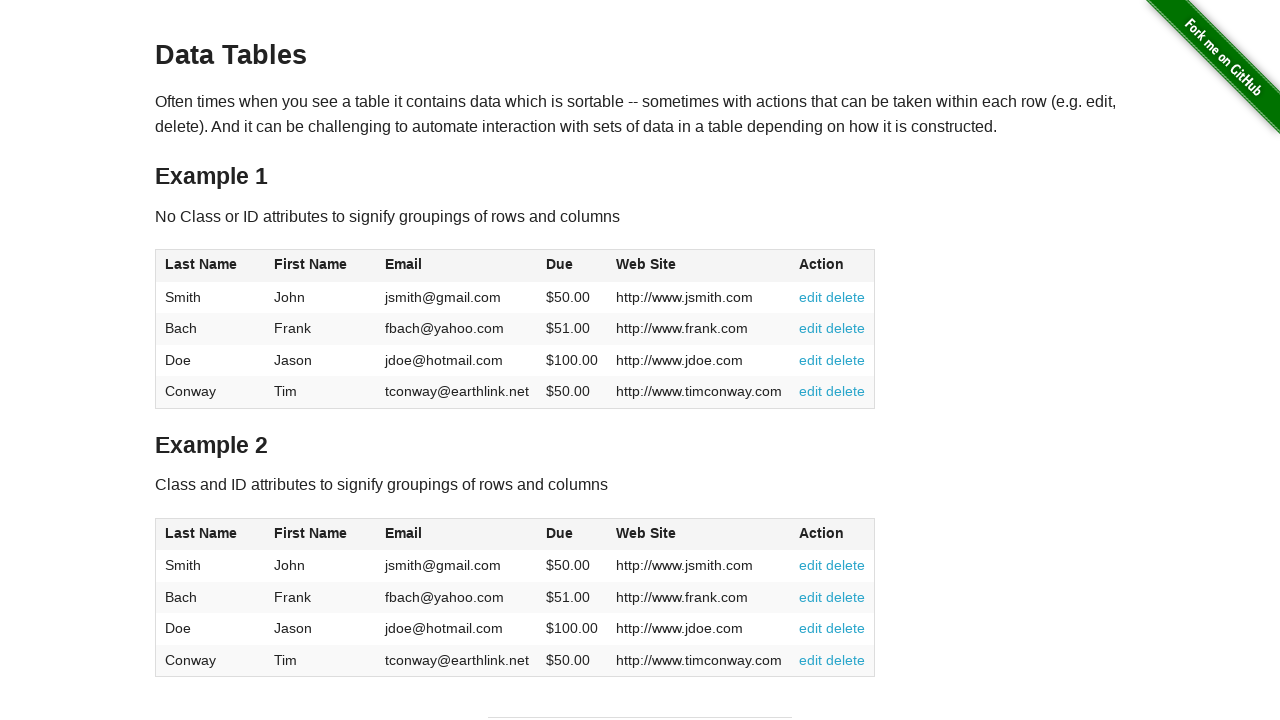

Clicked Due column header to sort numbers in ascending order at (572, 266) on #table1 thead tr th:nth-of-type(4)
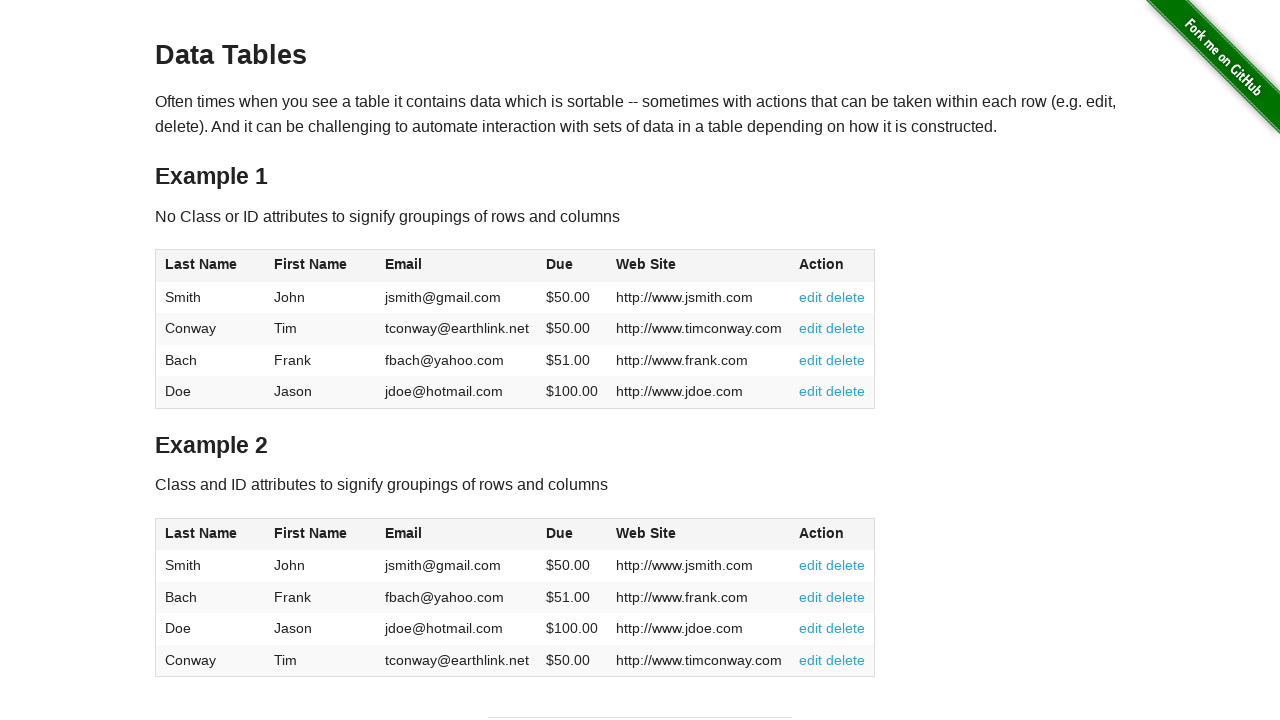

Due column cells are present and loaded
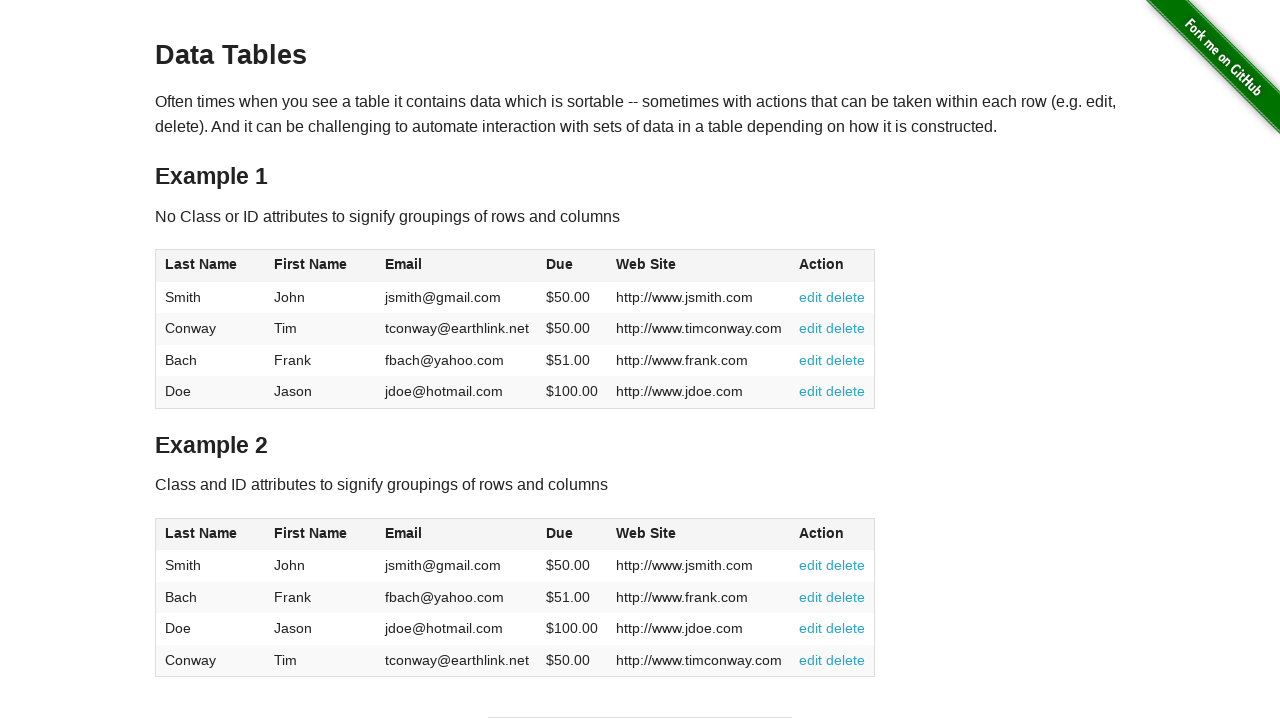

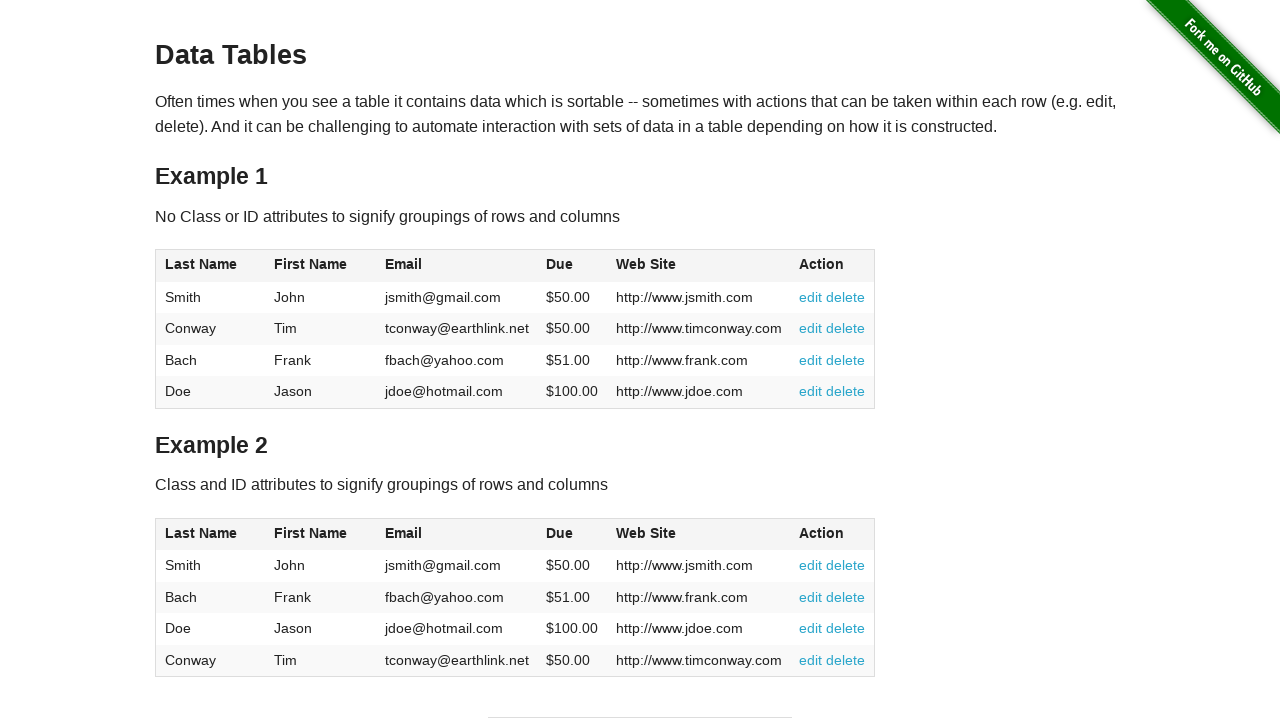